Tests dropdown selection functionality by selecting an option from a dropdown menu using its value attribute

Starting URL: https://rahulshettyacademy.com/AutomationPractice/

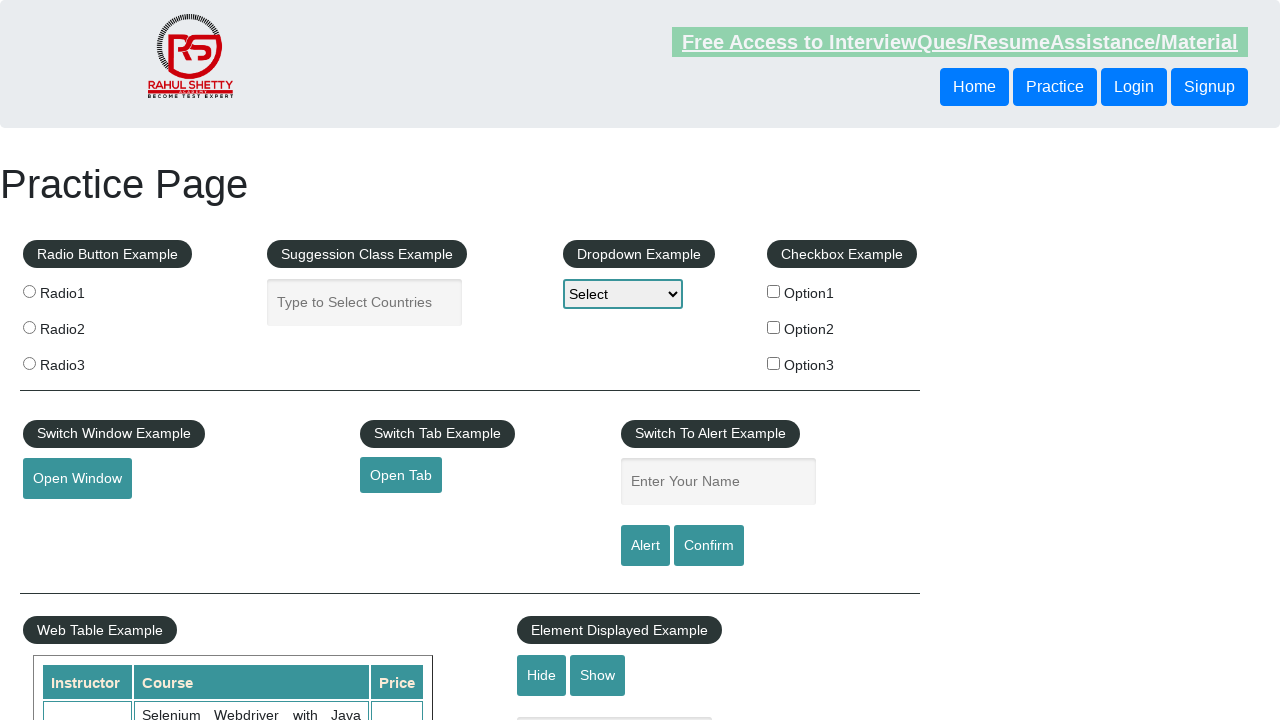

Selected 'option2' from dropdown menu using value attribute on #dropdown-class-example
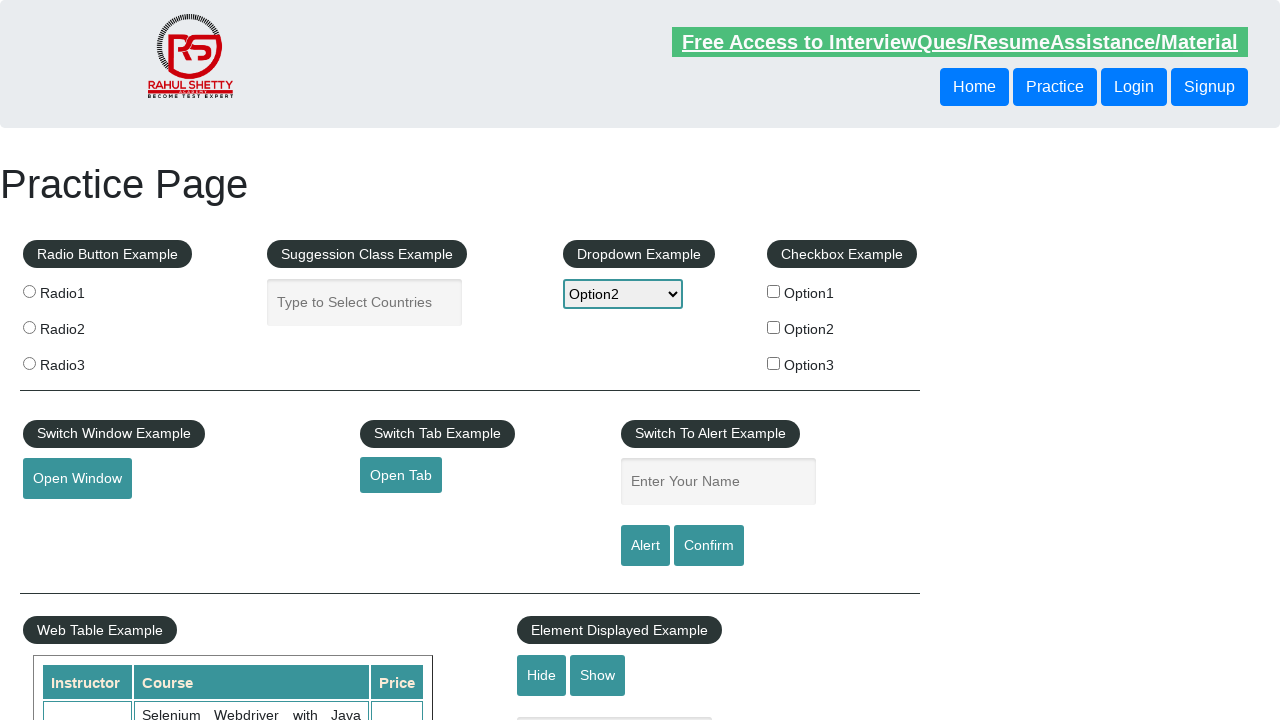

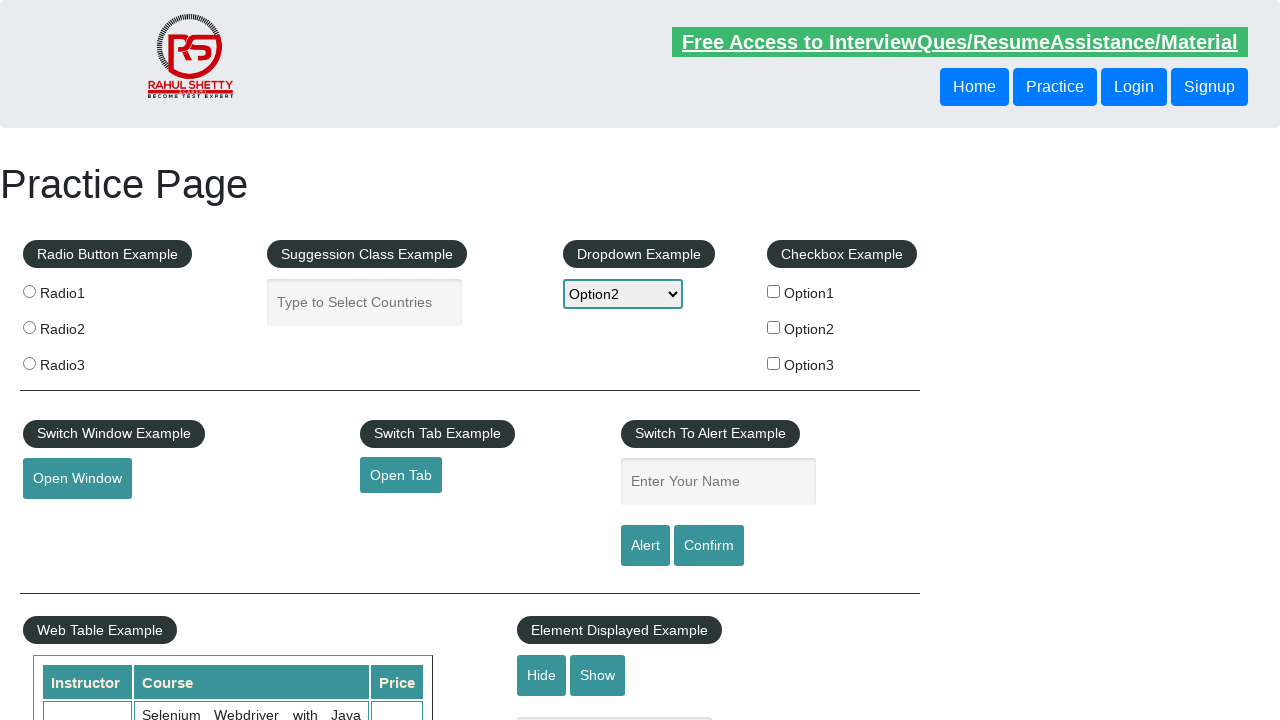